Demonstrates various page scrolling techniques including scrolling to the bottom and back to the top of a flags gallery page

Starting URL: https://www.worldometers.info/geography/flags-of-the-world/

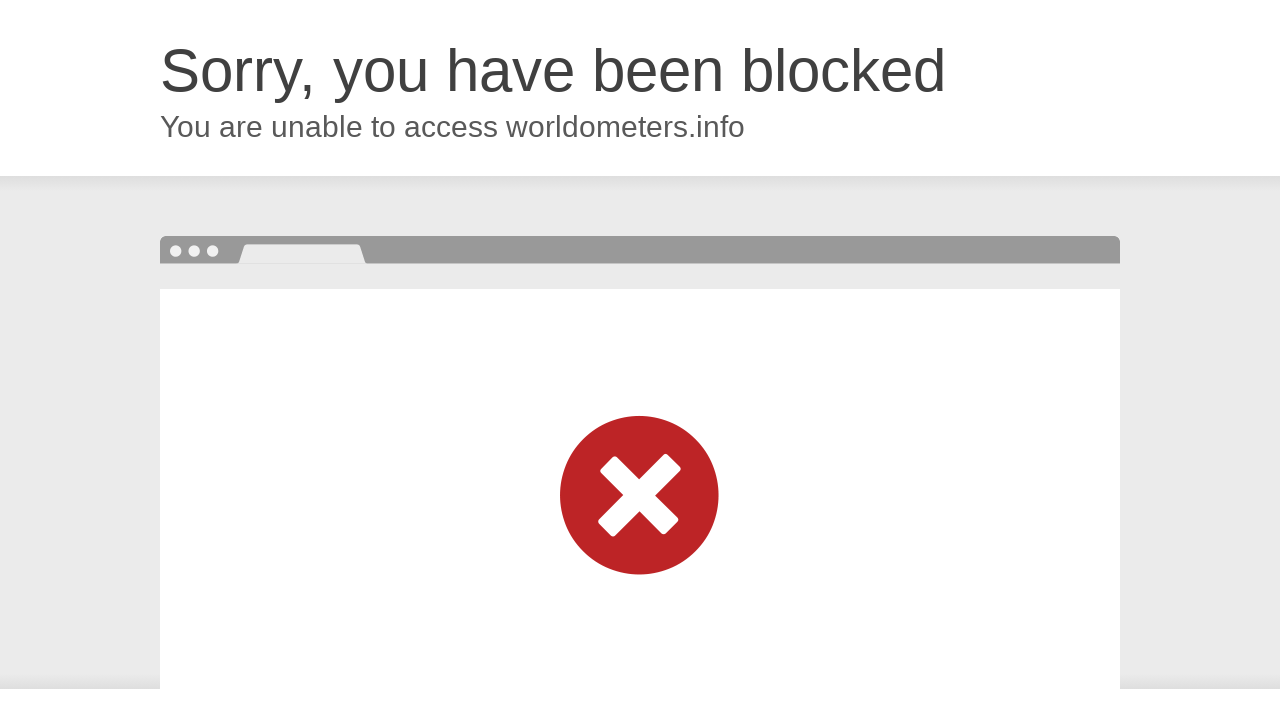

Scrolled to the bottom of the flags gallery page
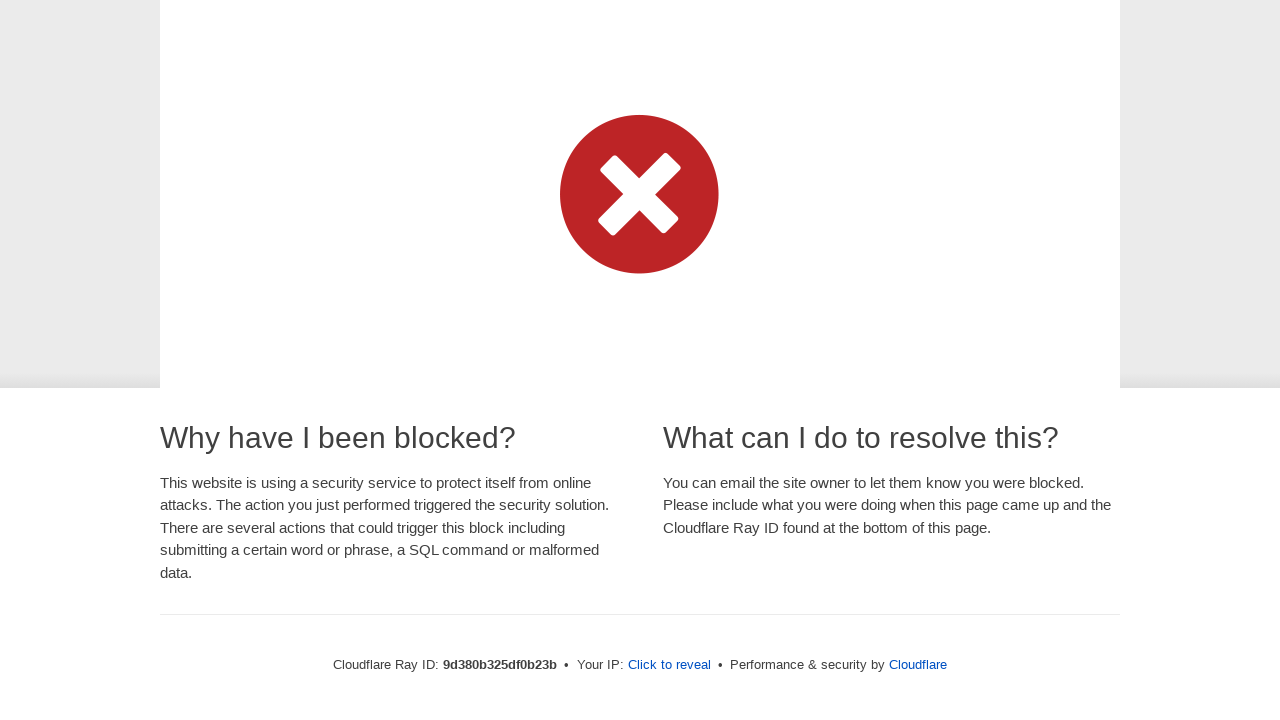

Waited 2 seconds for scroll animation to complete
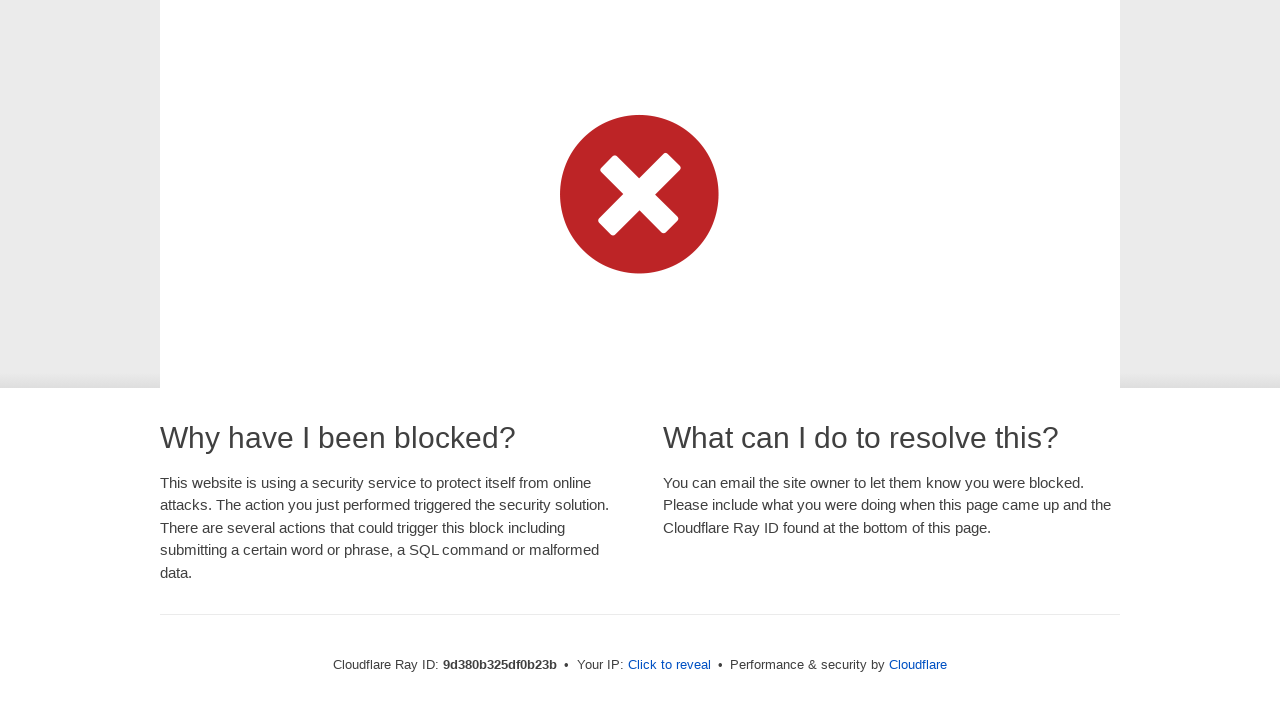

Scrolled back to the top of the flags gallery page
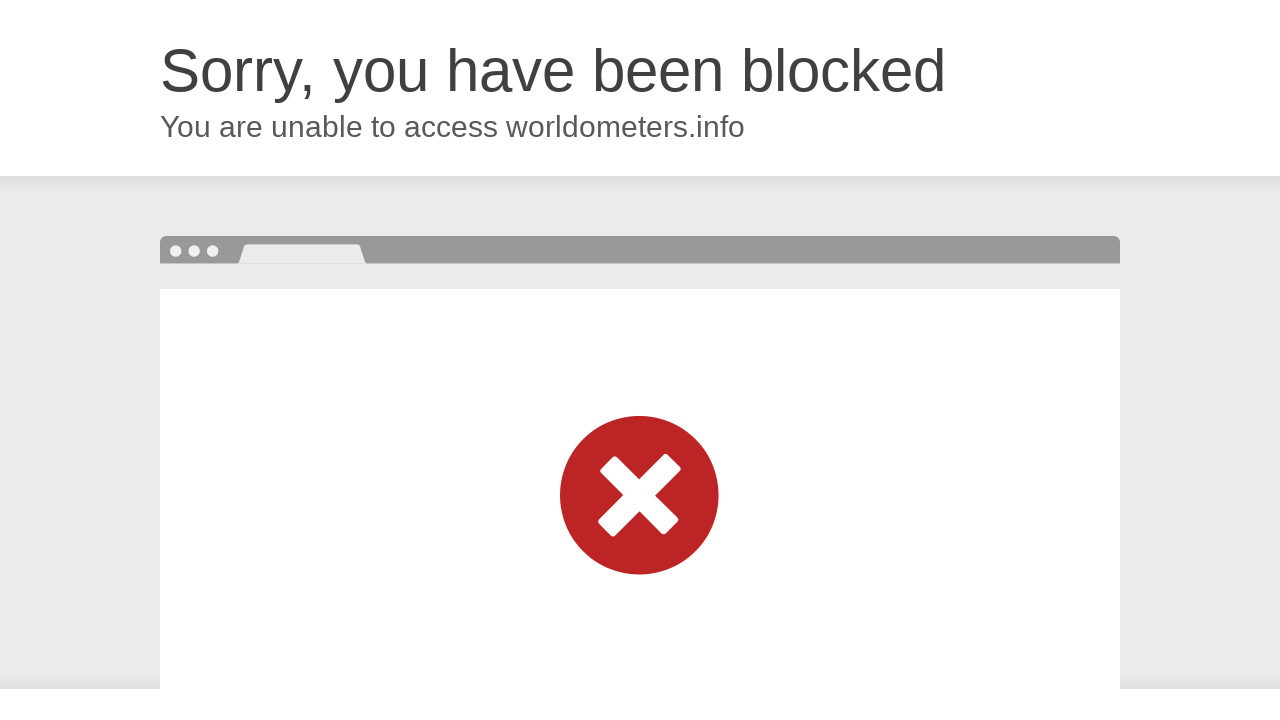

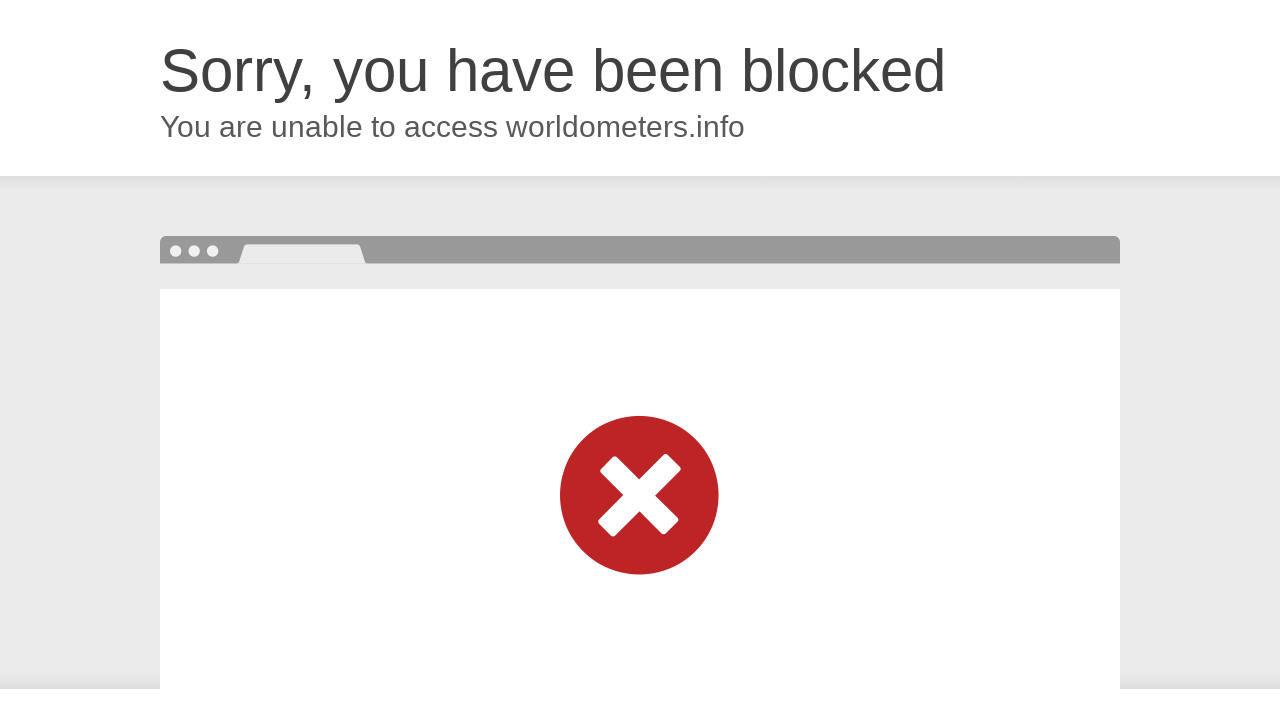